Navigates to HERE Developer documentation page, collects internal documentation links, and validates that a sample of those links load correctly by checking page ready state.

Starting URL: https://developer.here.com/documentation

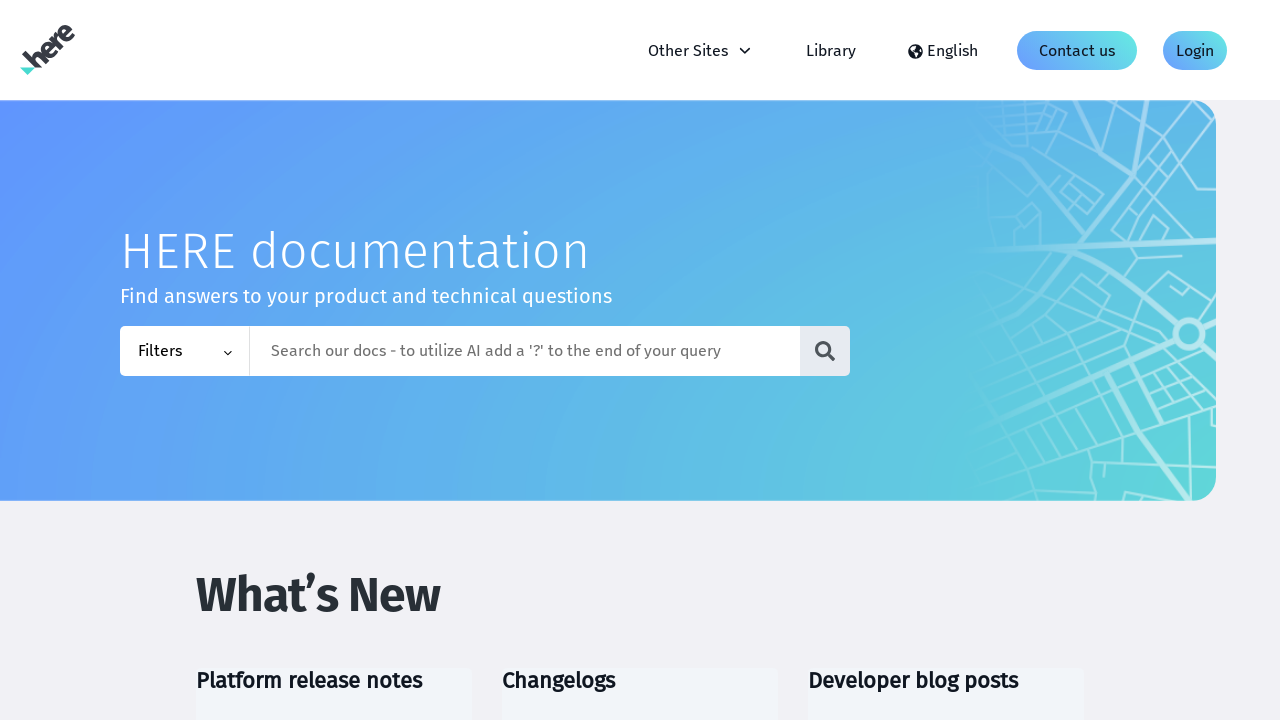

Documentation page DOM content loaded
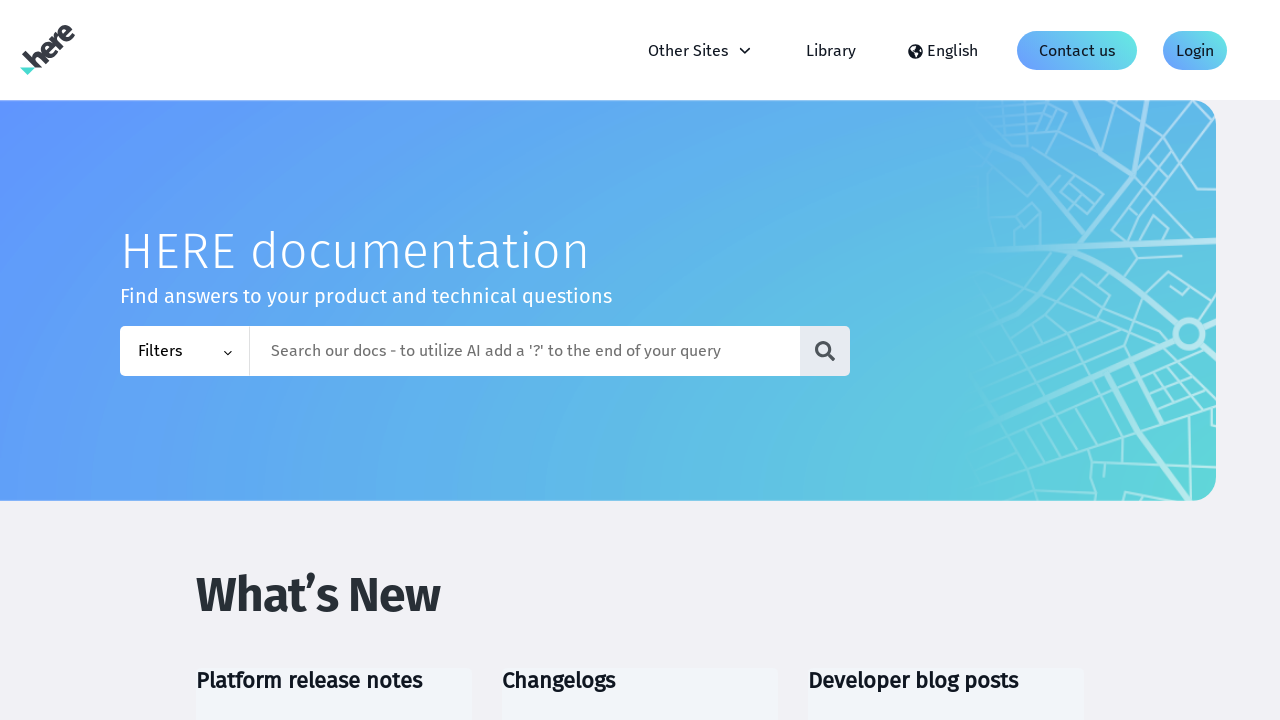

Retrieved all anchor elements from the page
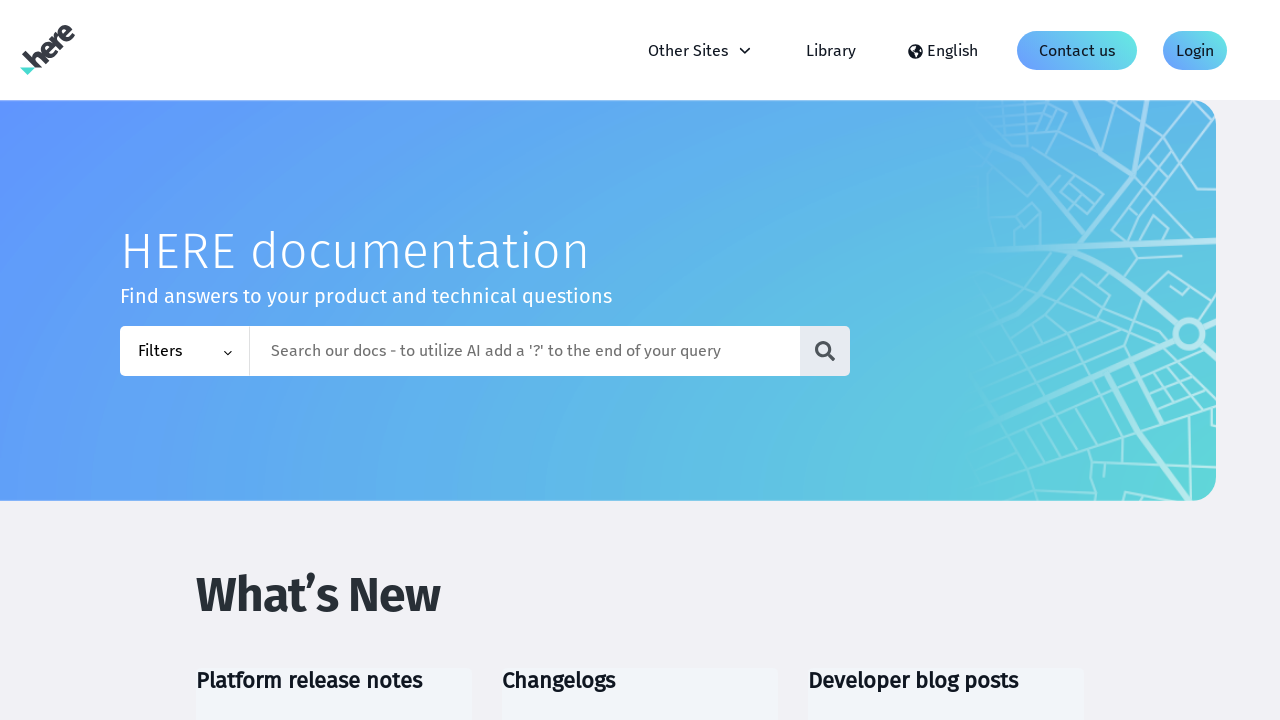

Collected 0 internal documentation links
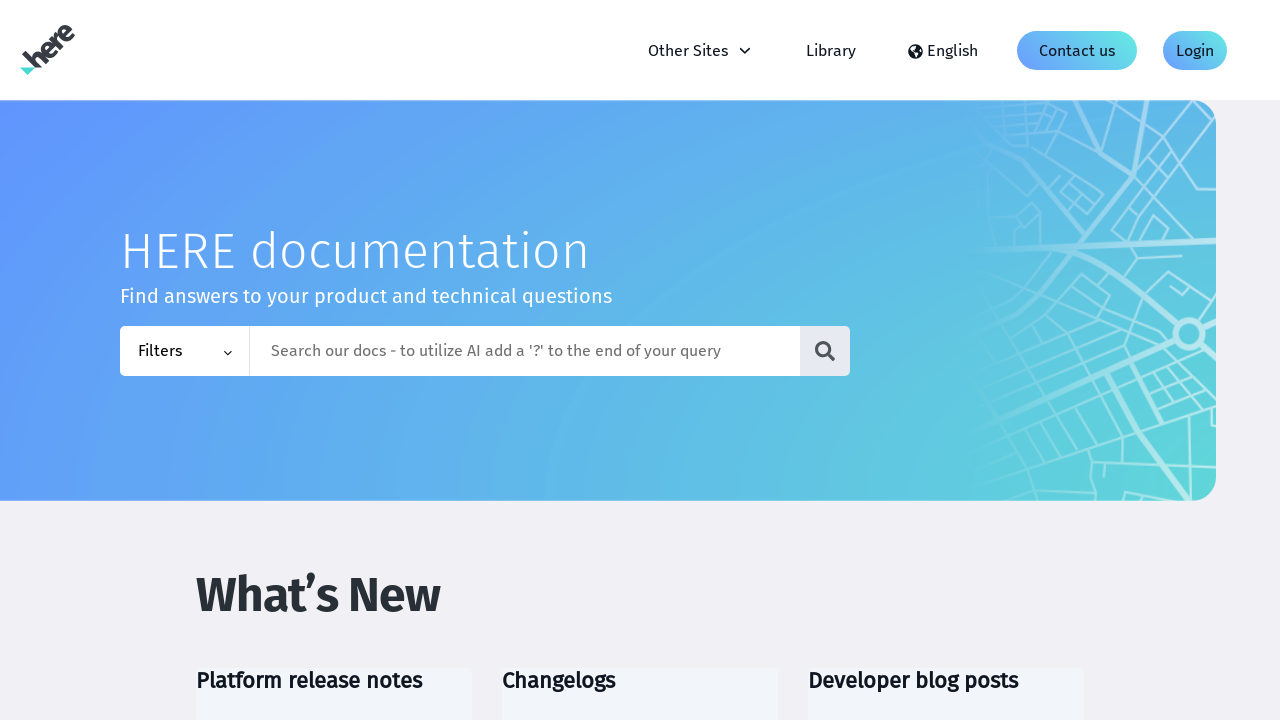

Navigated back to main documentation page
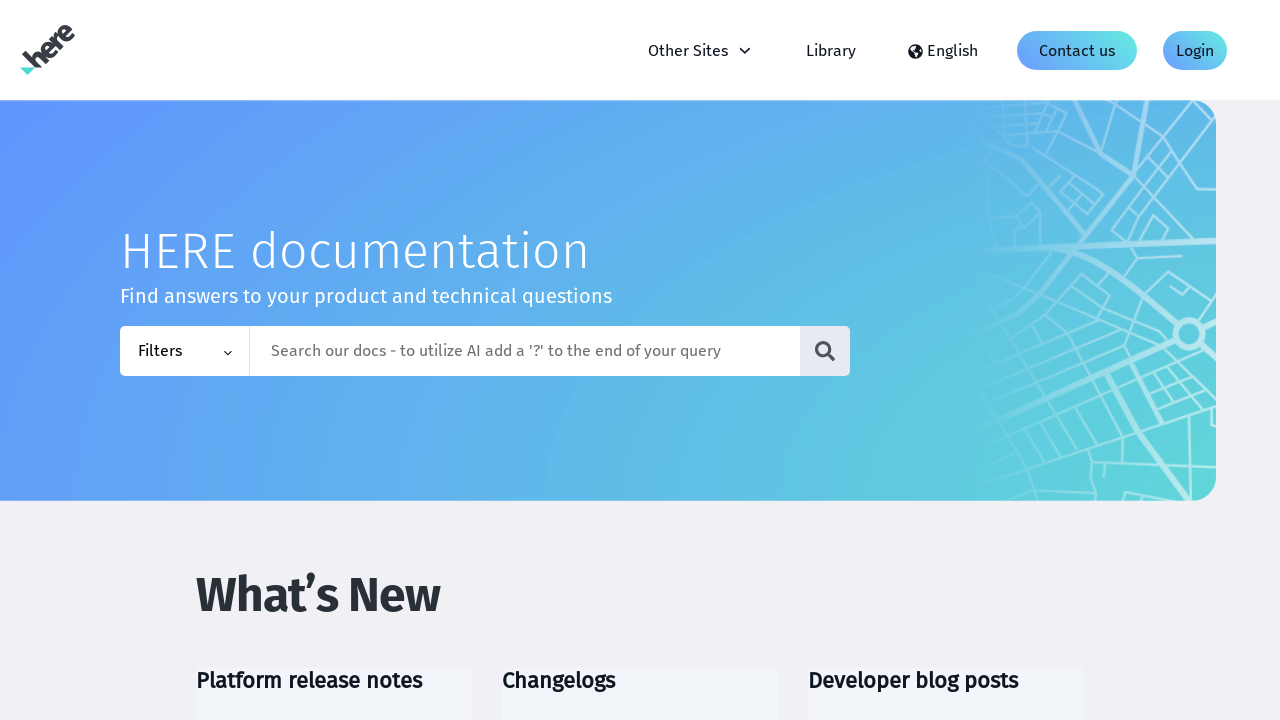

Main documentation page fully loaded
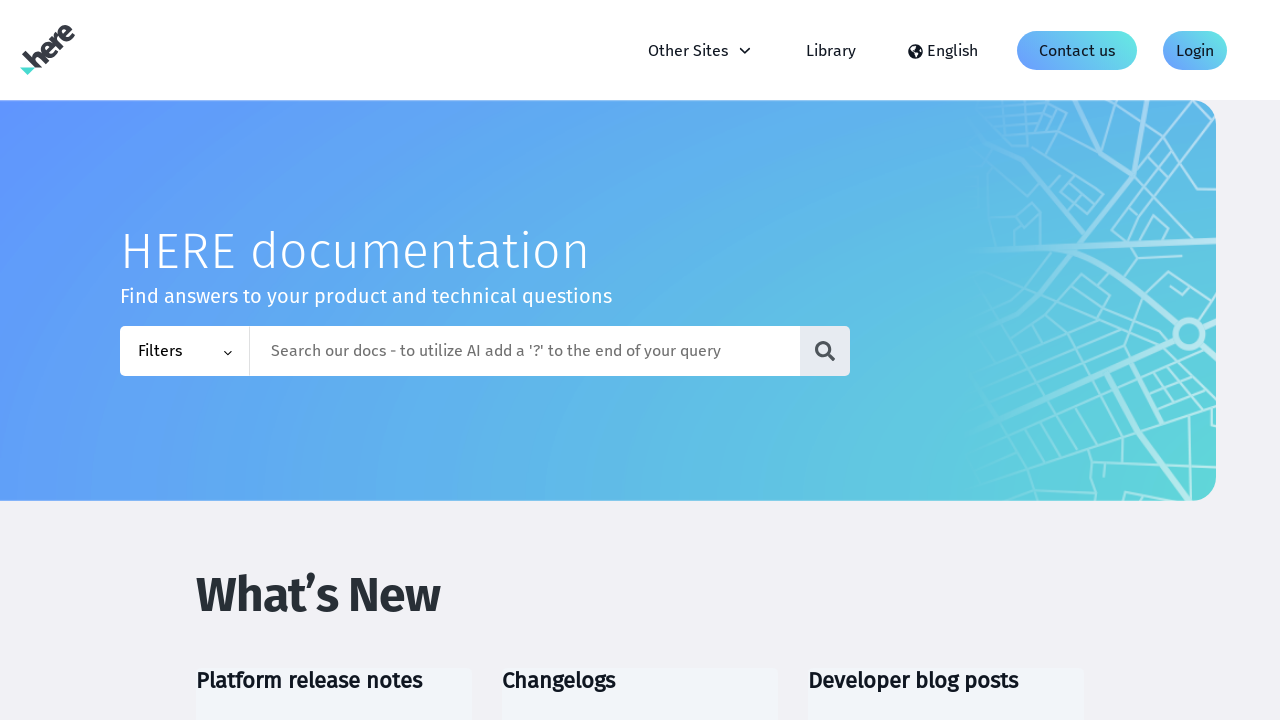

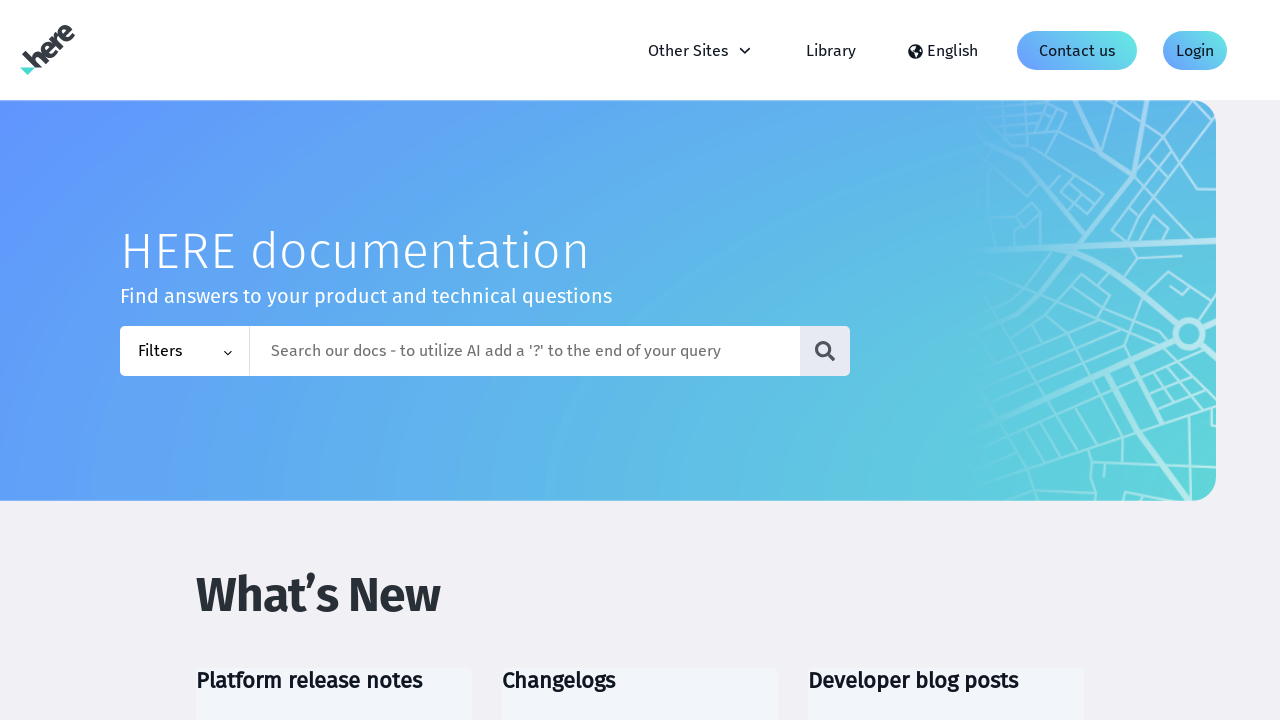